Tests file download functionality by clicking on a download link and verifying the download completes

Starting URL: https://the-internet.herokuapp.com/download

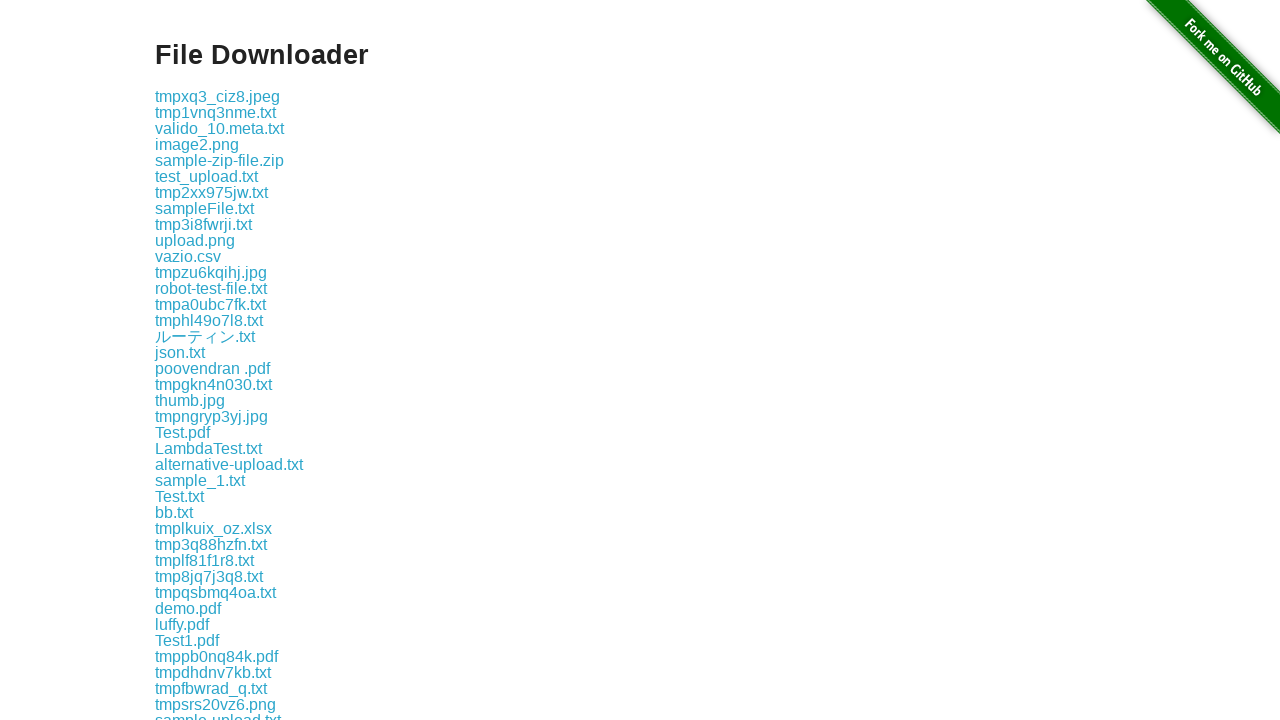

Clicked the download link at (216, 112) on #content > div > a:nth-child(4)
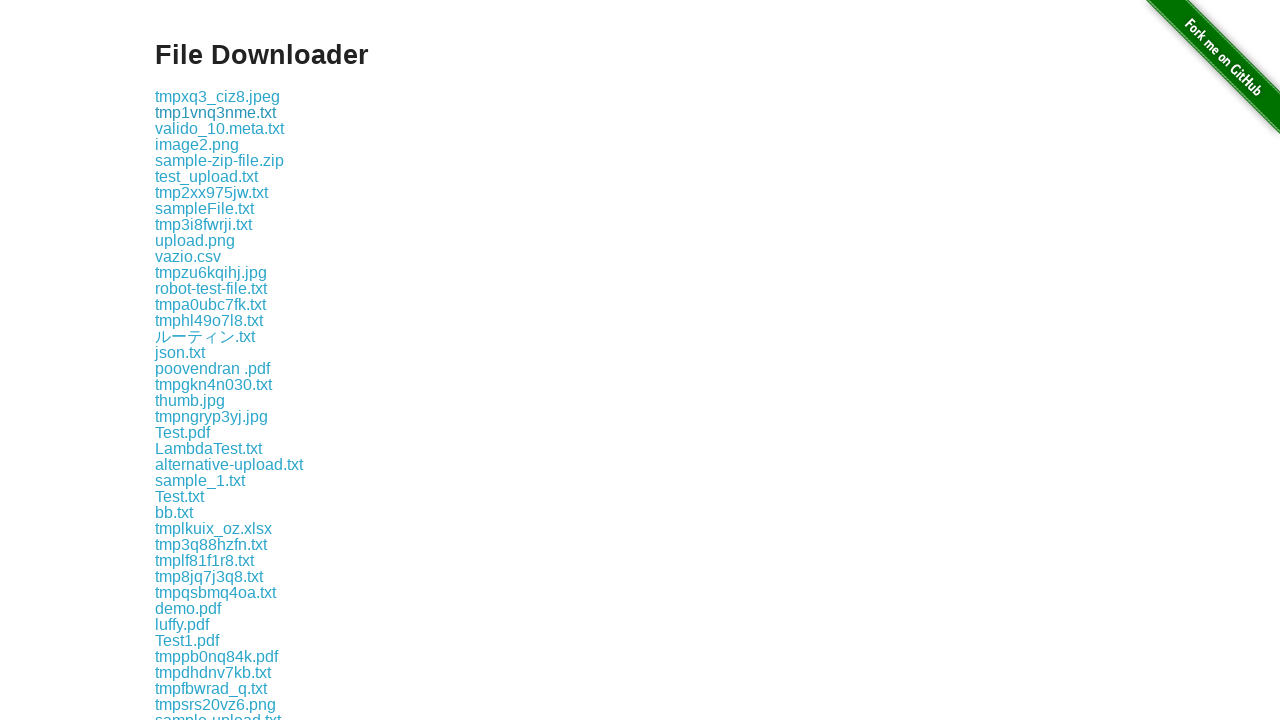

Download initiated and file started downloading at (216, 112) on #content > div > a:nth-child(4)
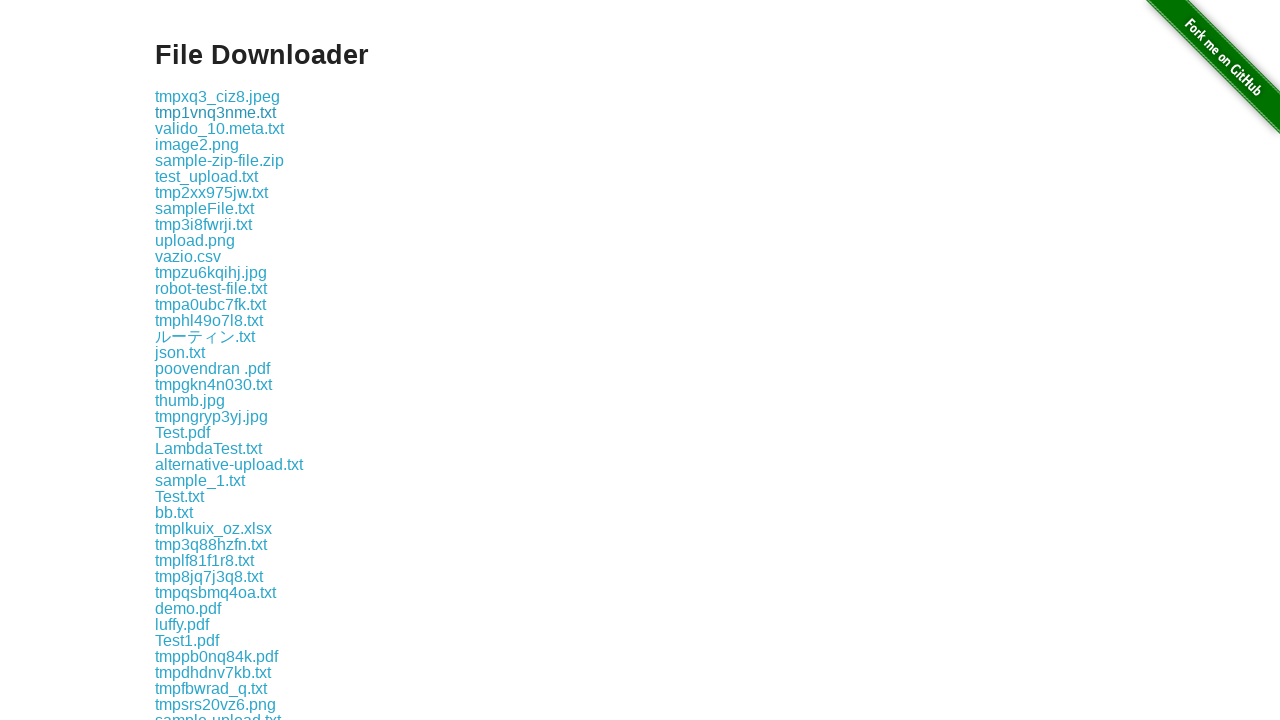

Download completed and file object obtained
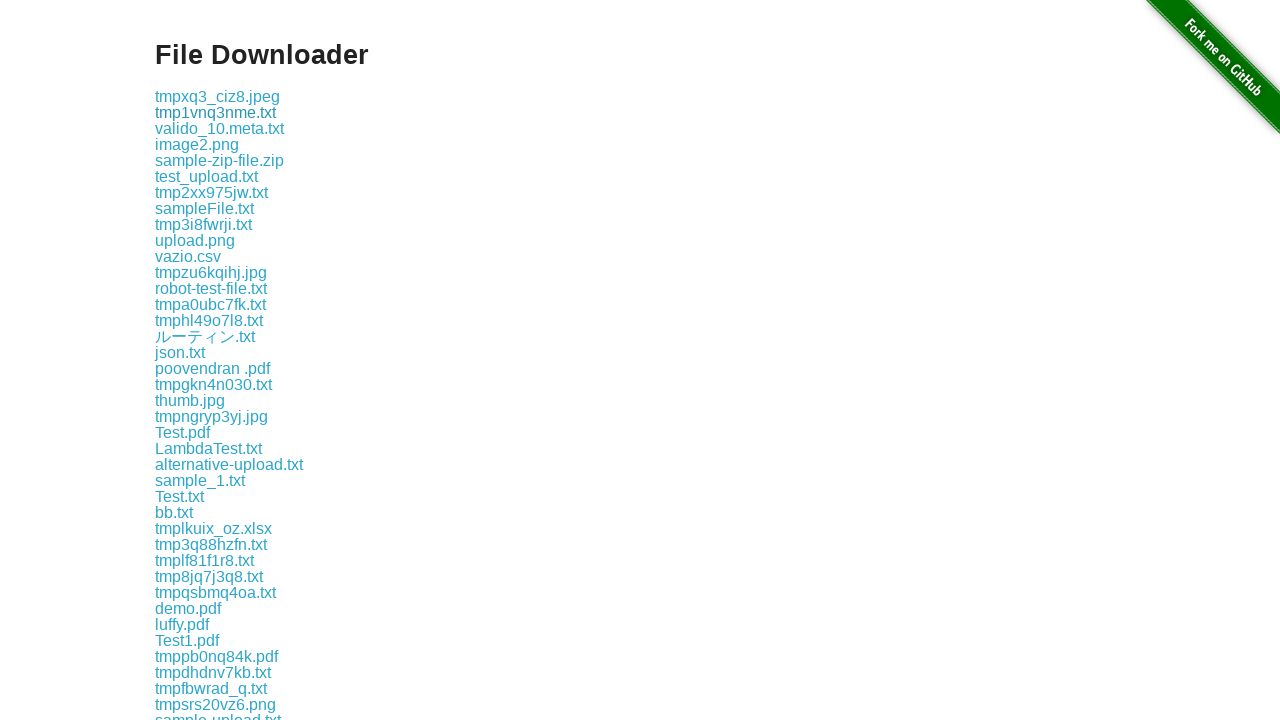

Verified download completed successfully with valid file path
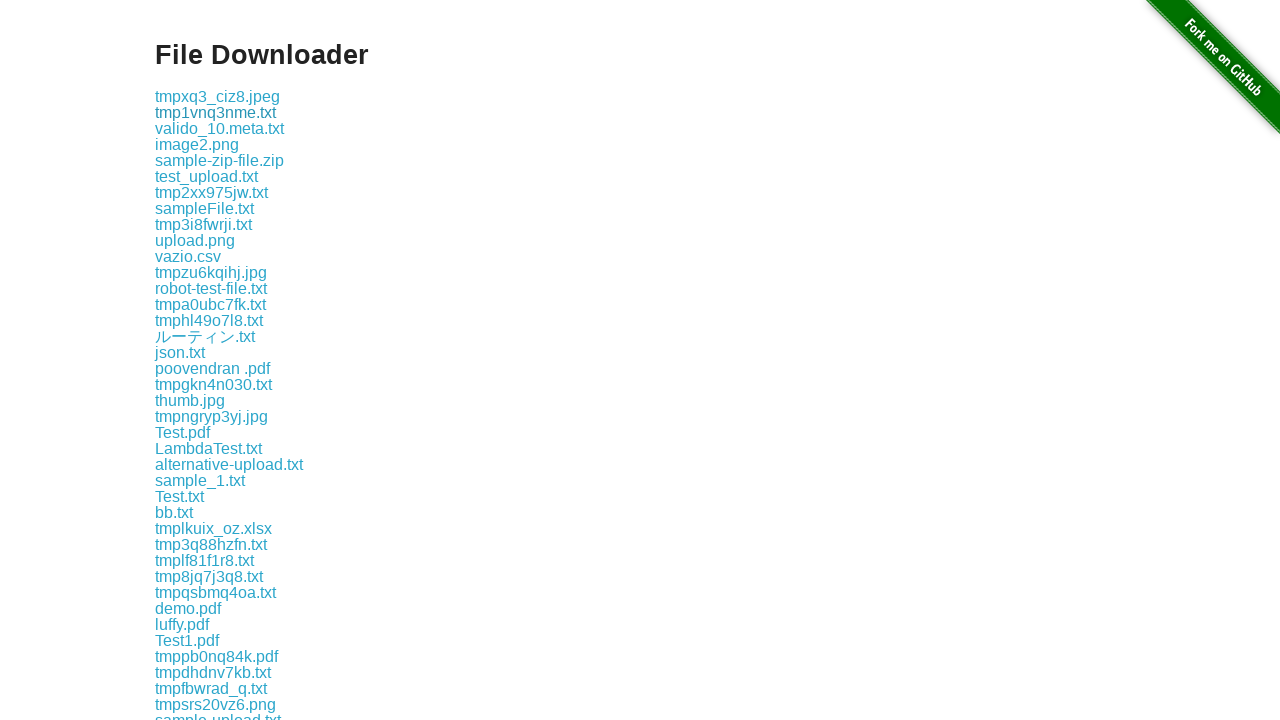

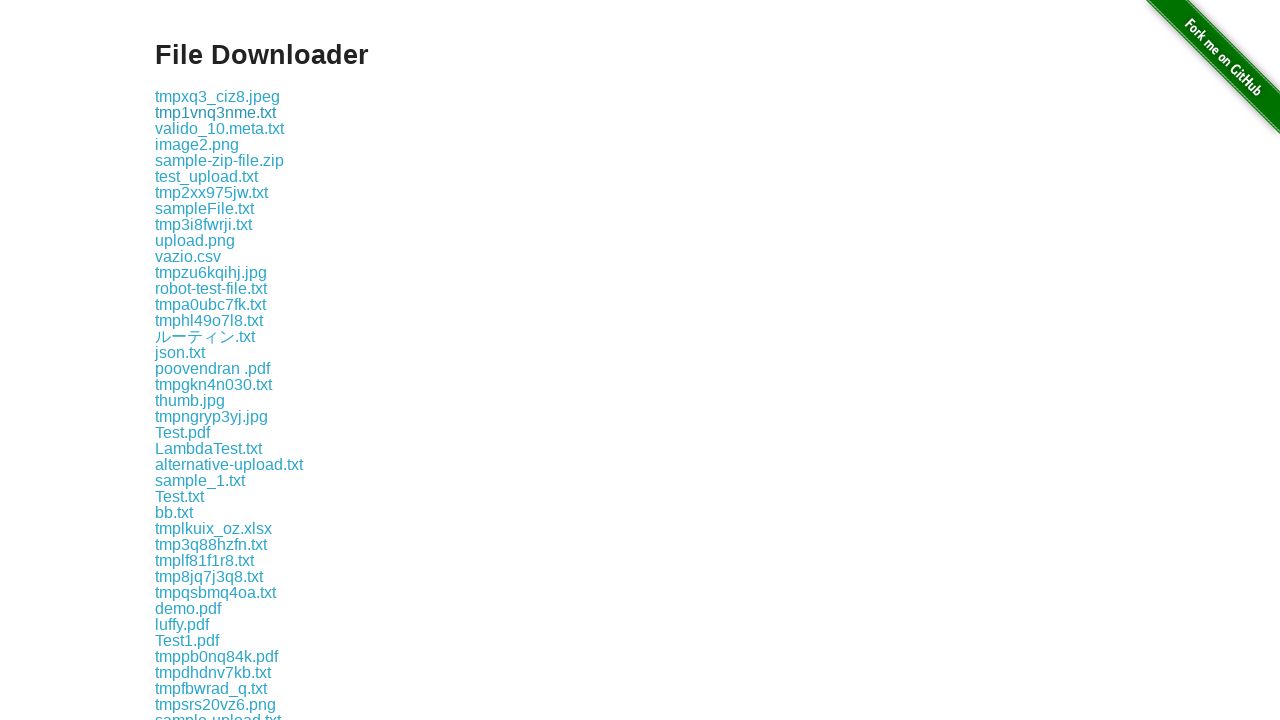